Navigates to 123Greetings website and verifies the page loads by checking the title is present

Starting URL: https://www.123greetings.com/

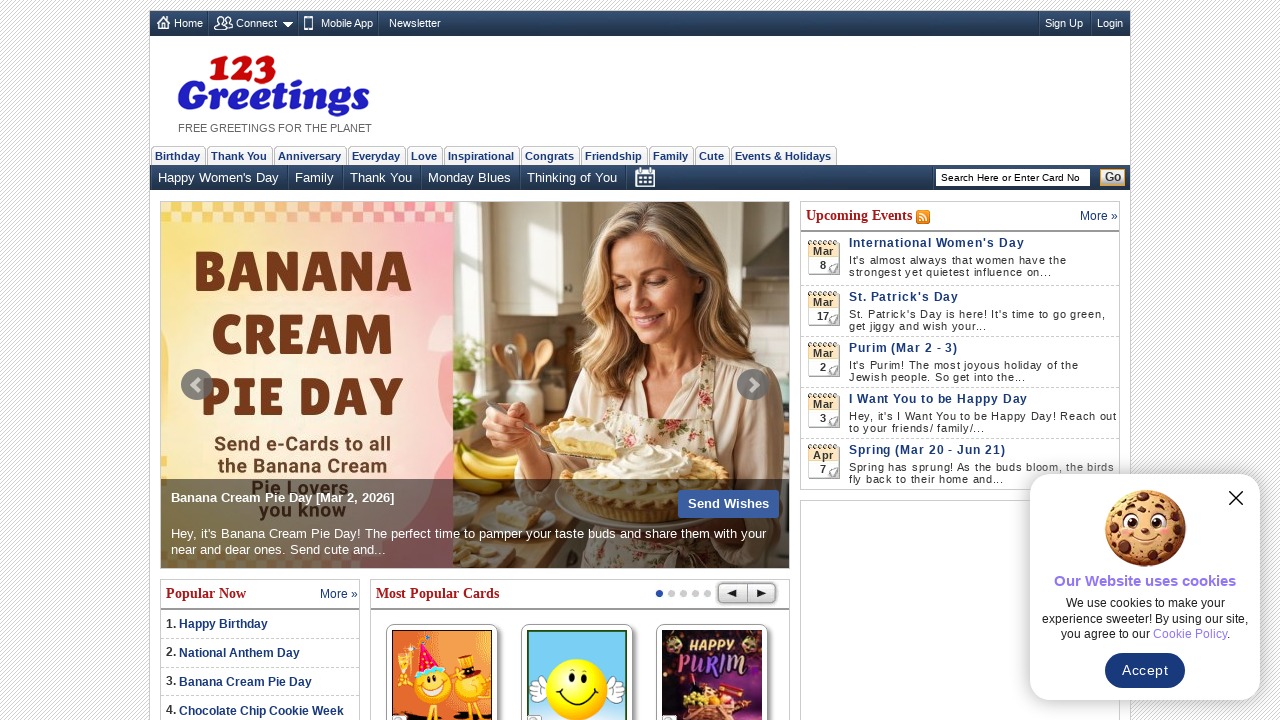

Navigated to 123Greetings website
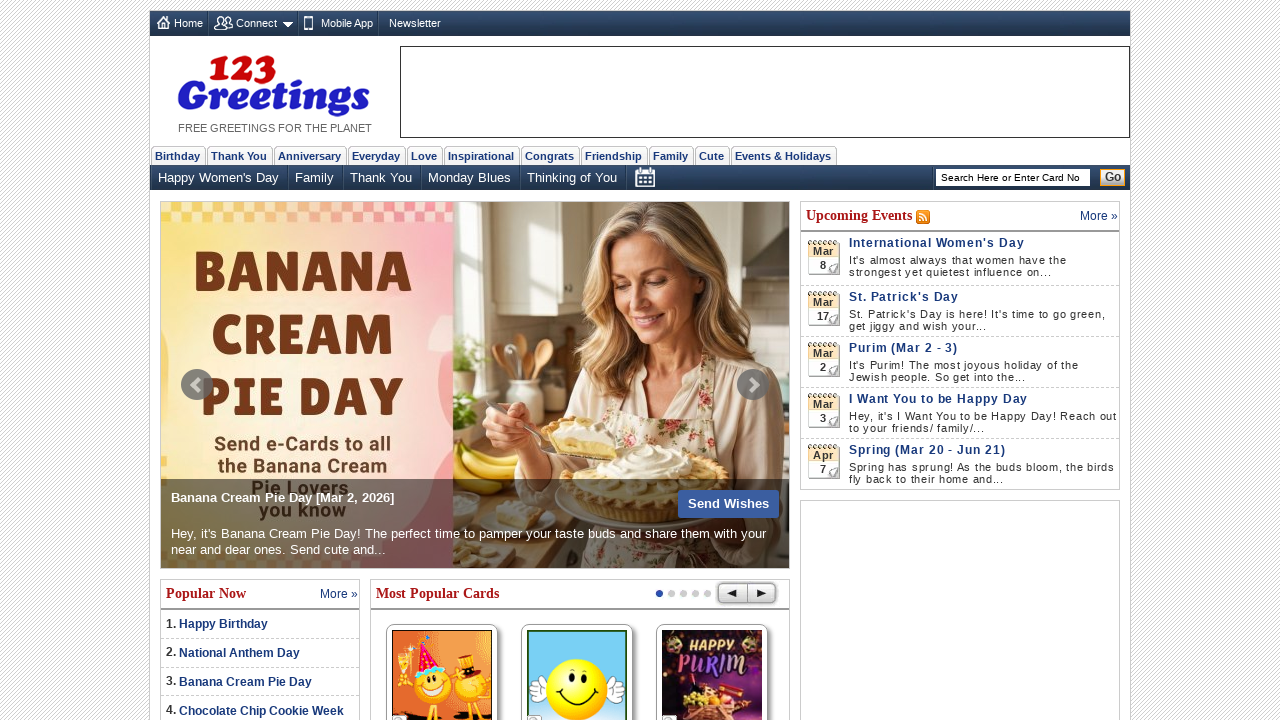

Page loaded and DOM is ready
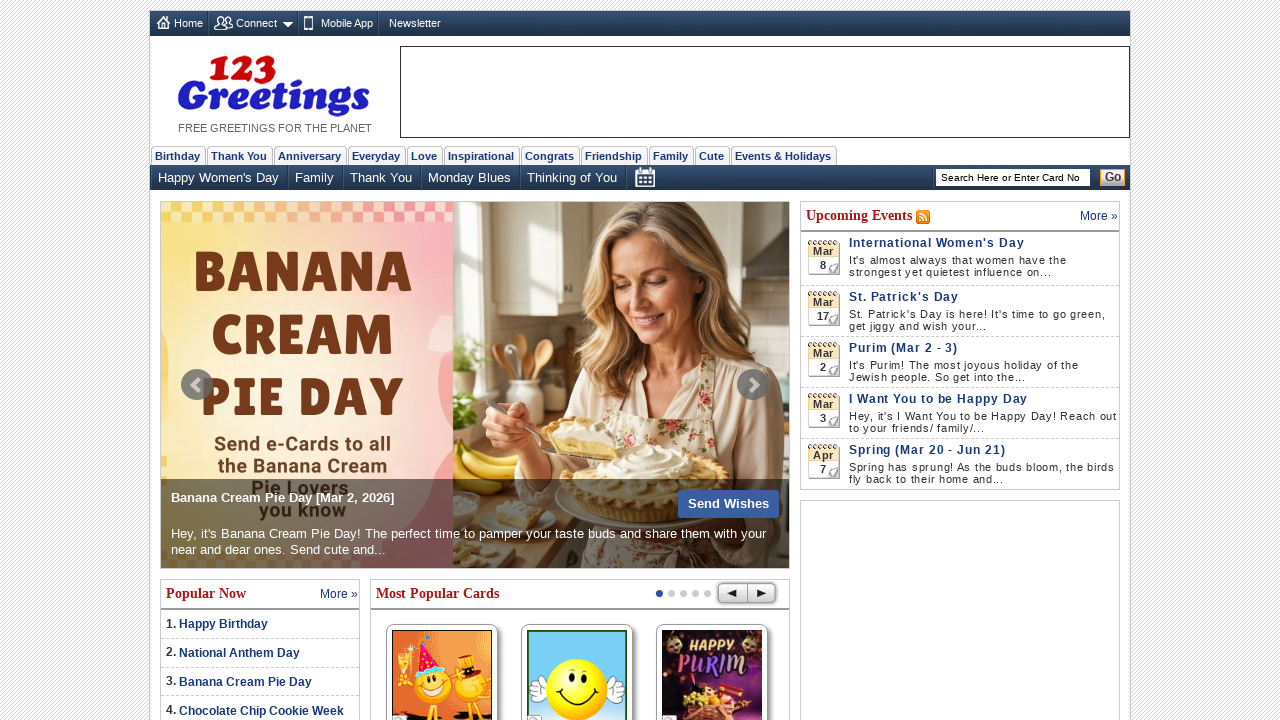

Retrieved page title: 'Free Greeting cards, Wishes, Ecards, Birthday Wishes, Funny Cards & Gifs | 123 Greetings'
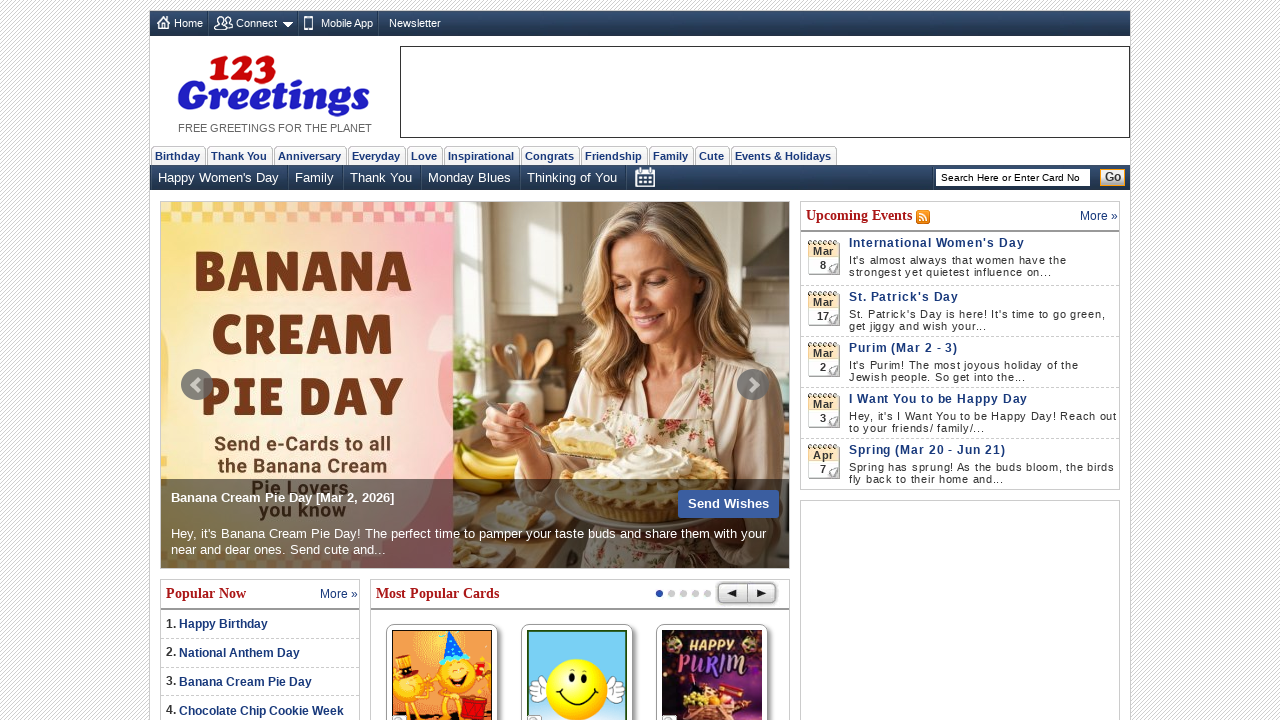

Verified page title is present and not empty
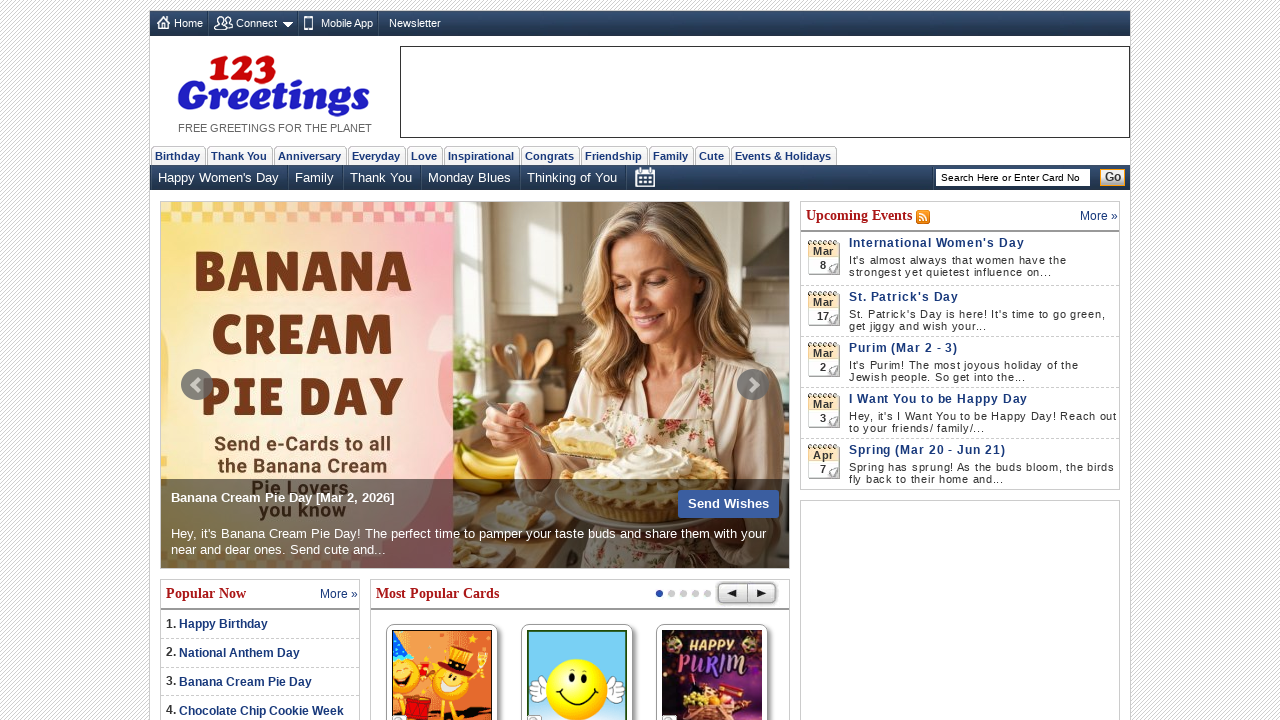

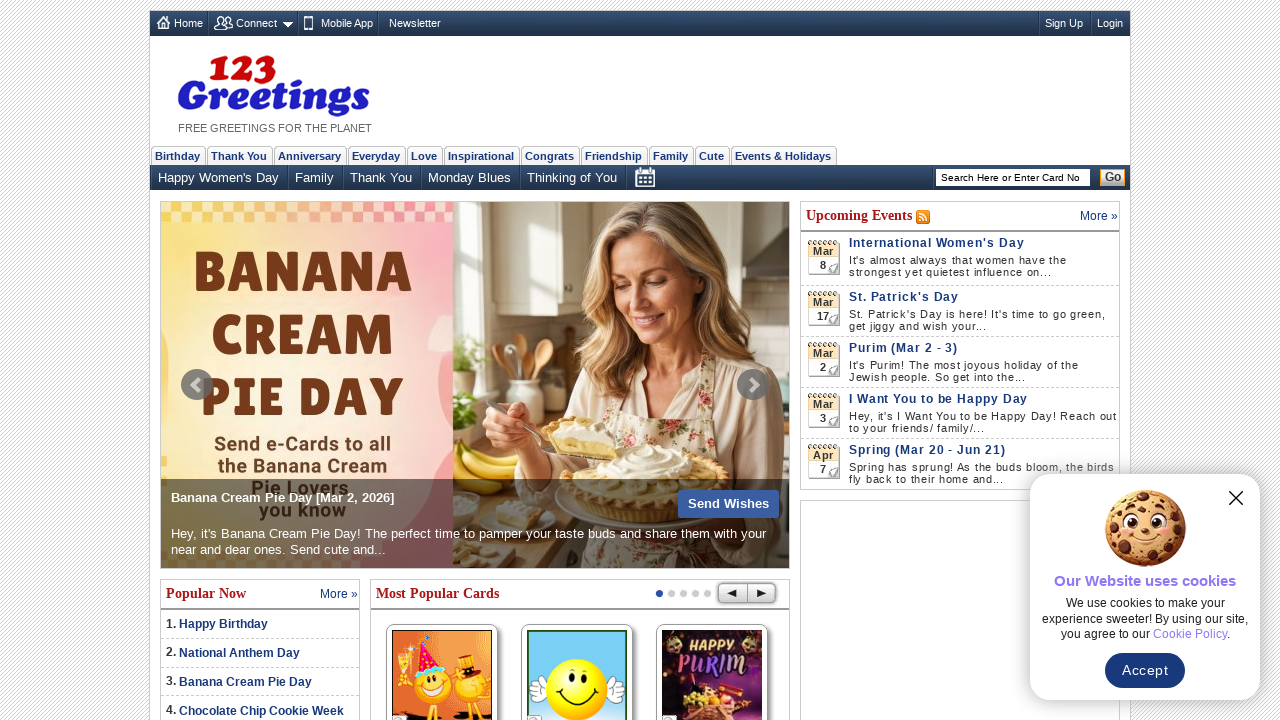